Tests form filling functionality on a QSpiders demo application by entering name, email, and password fields, then submitting the form.

Starting URL: https://demoapps.qspiders.com/ui?scenario=1

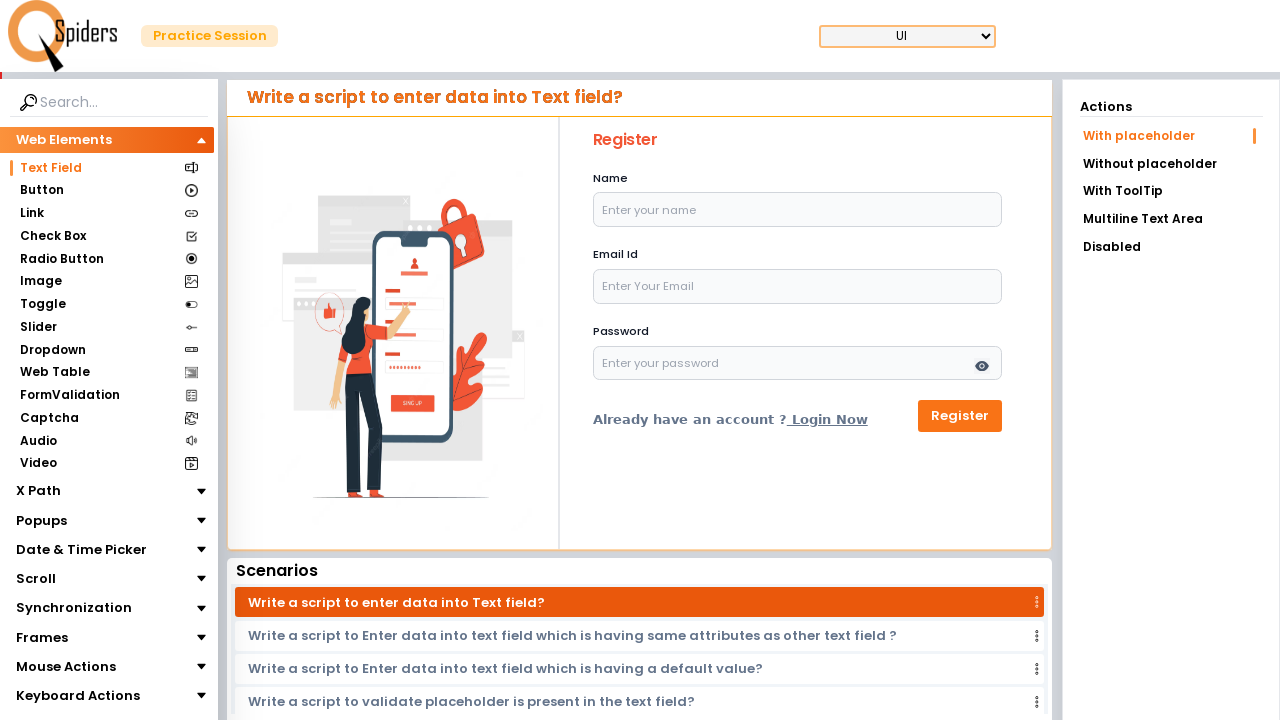

Filled name field with 'Hanif' on #name
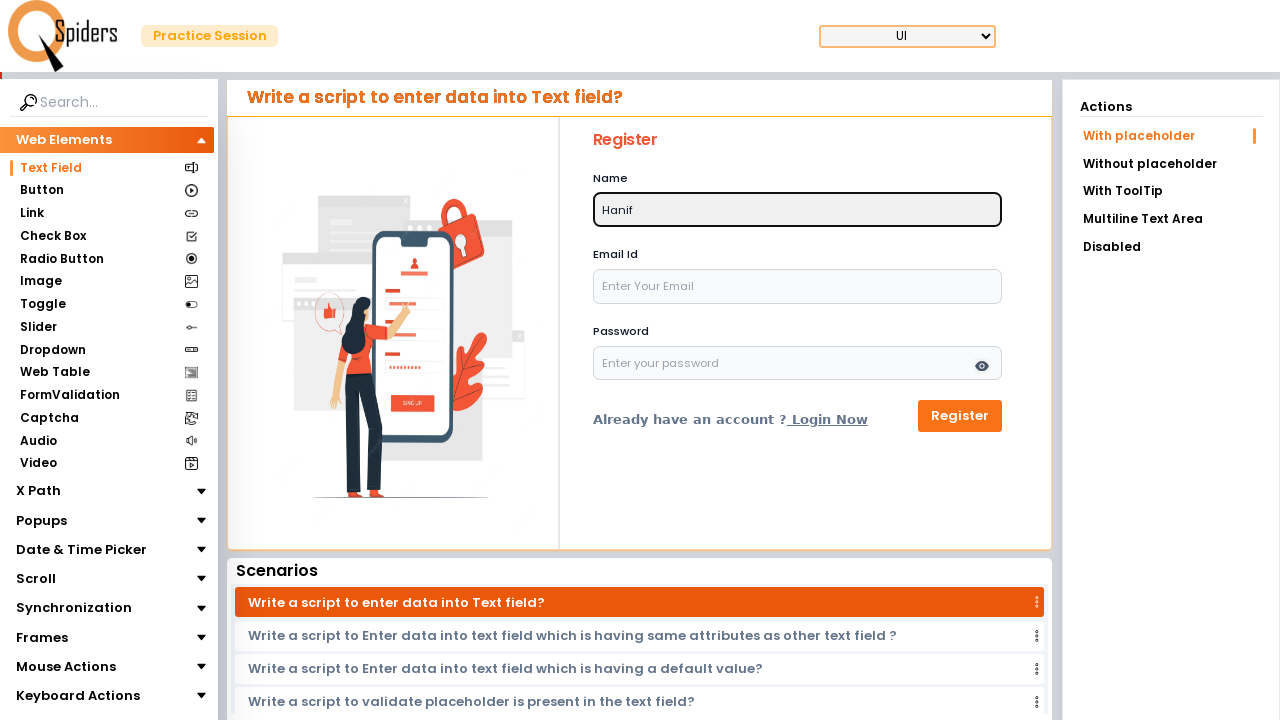

Filled email field with 'hanif@gmail.com' on #email
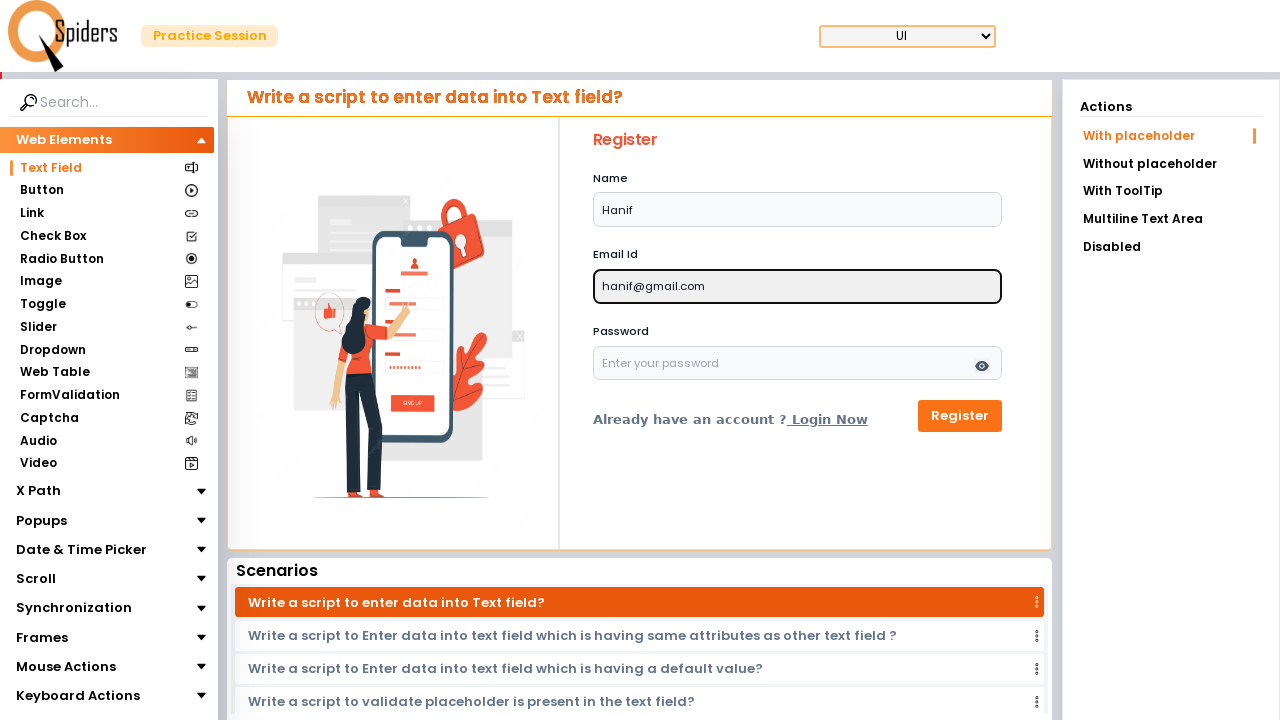

Filled password field with 'Password@123' on #password
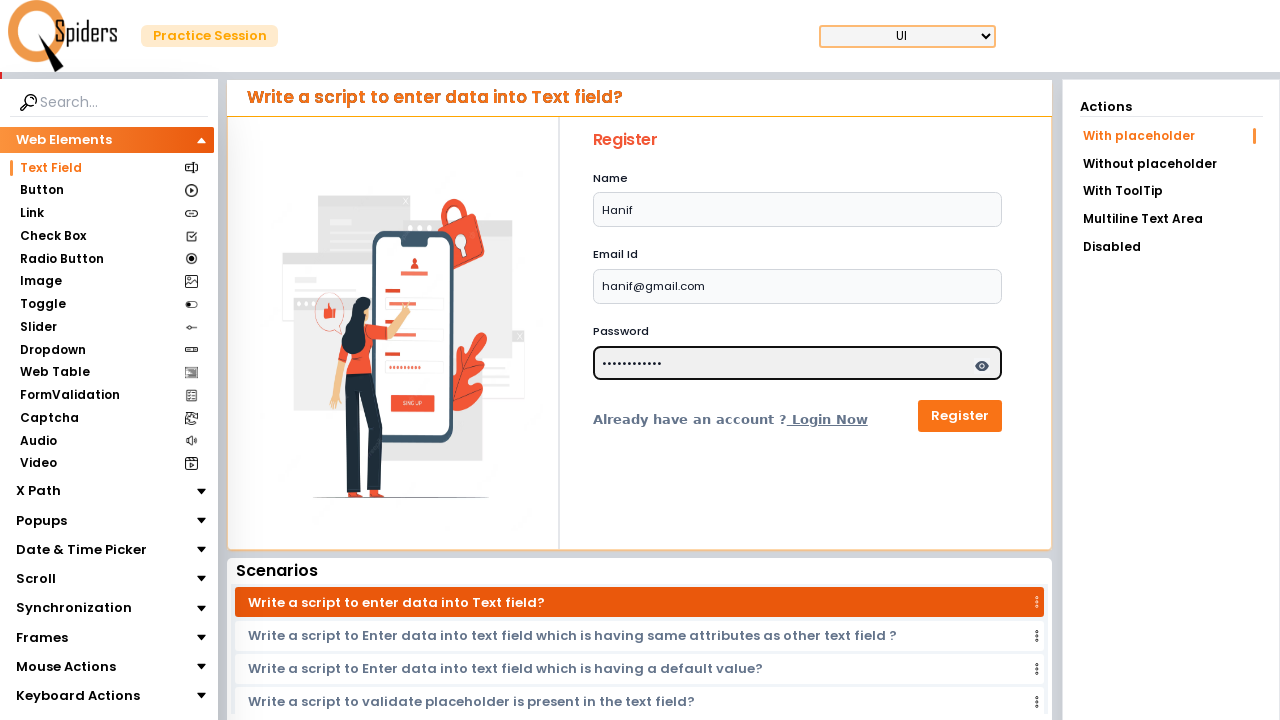

Clicked submit button to submit form at (960, 416) on button[type='submit']
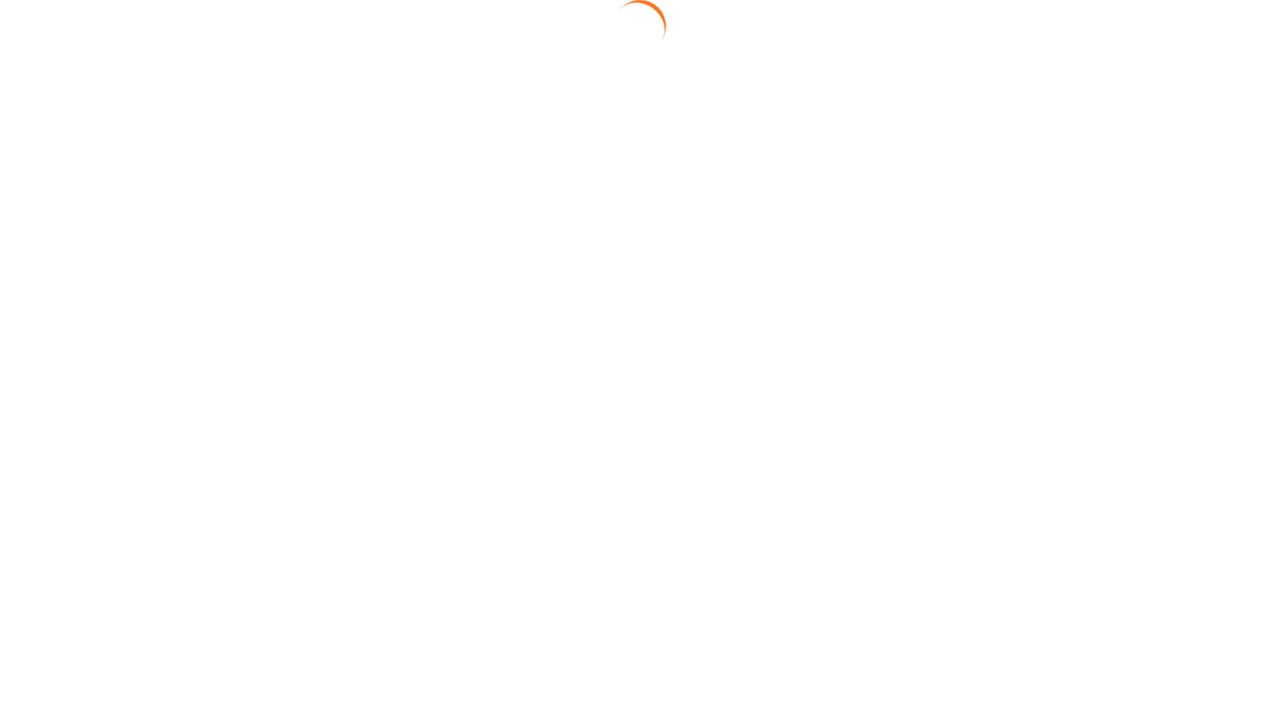

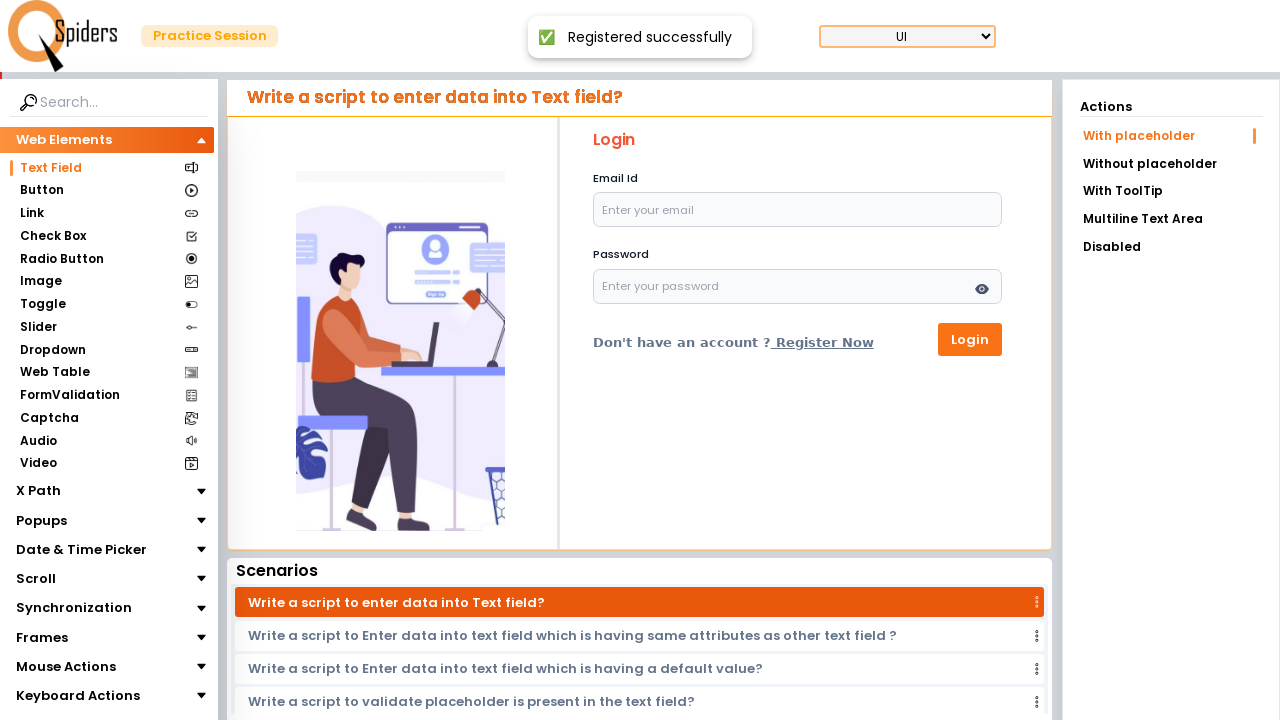